Tests modal window handling by waiting for an entry advertisement modal to appear and then clicking the close button to dismiss it.

Starting URL: http://the-internet.herokuapp.com/entry_ad

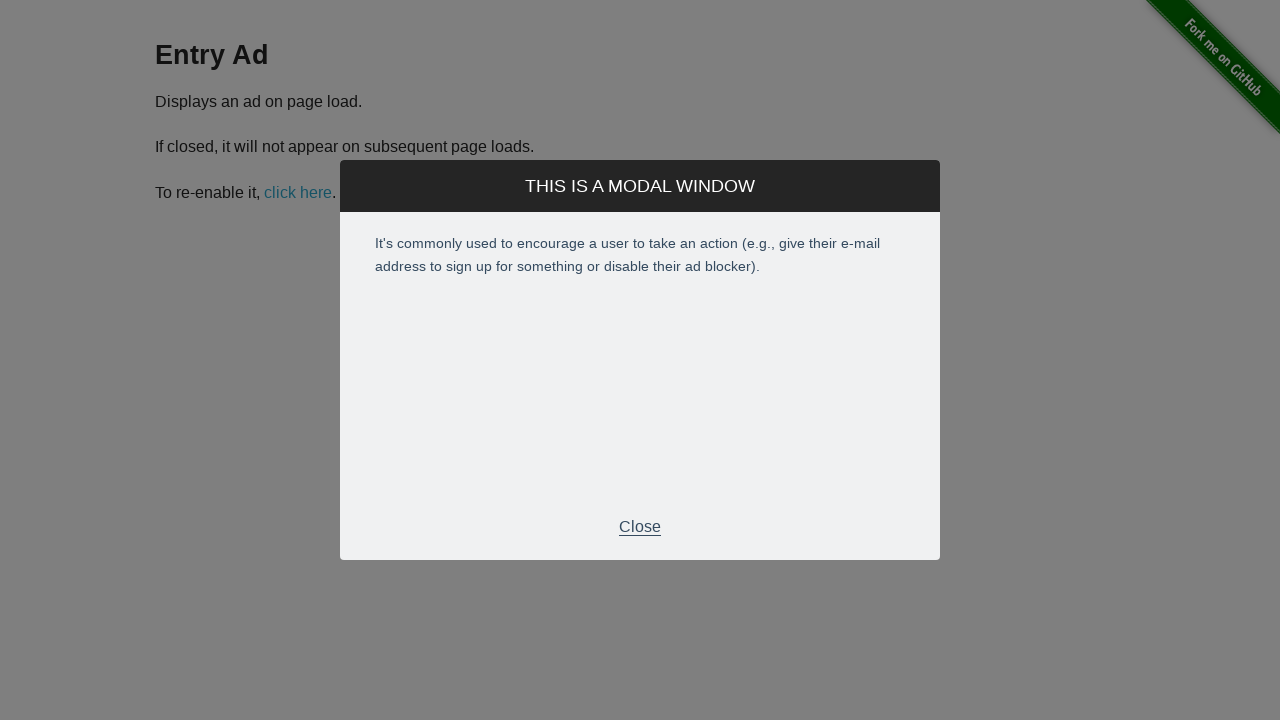

Entry advertisement modal appeared and became visible
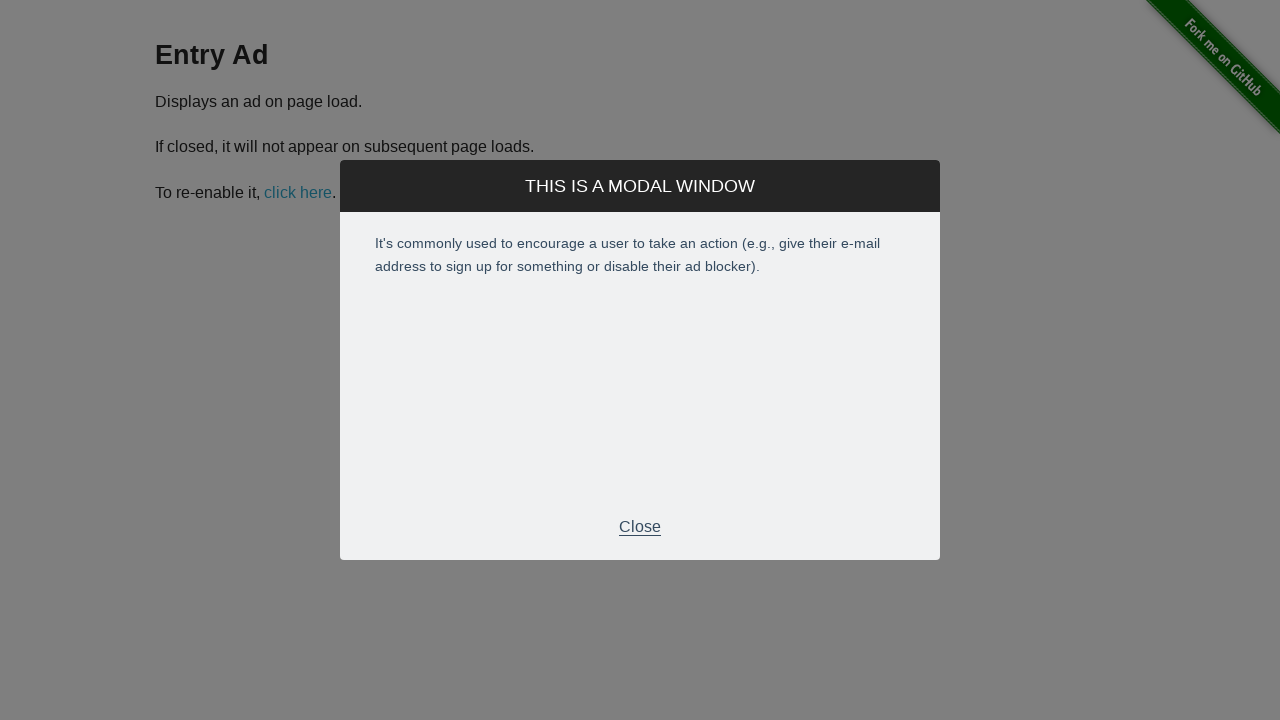

Modal footer with close button became visible
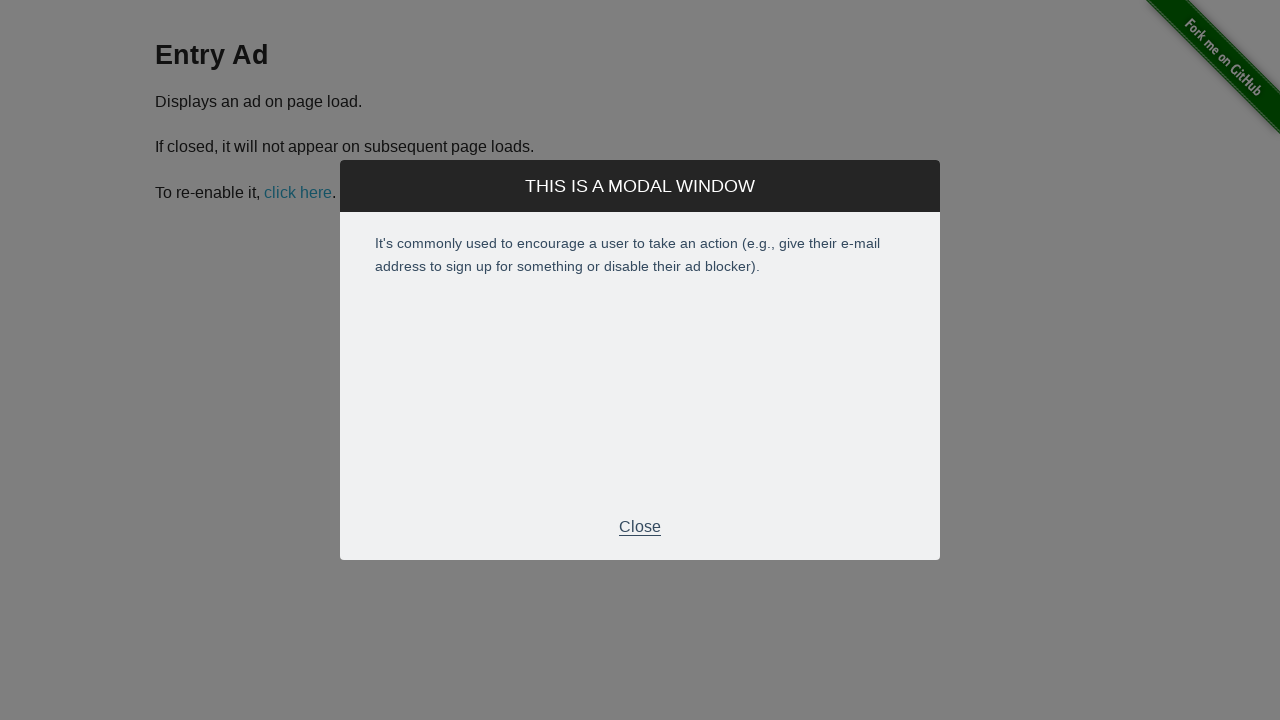

Clicked the close button in the modal footer to dismiss the modal at (640, 527) on .modal-footer
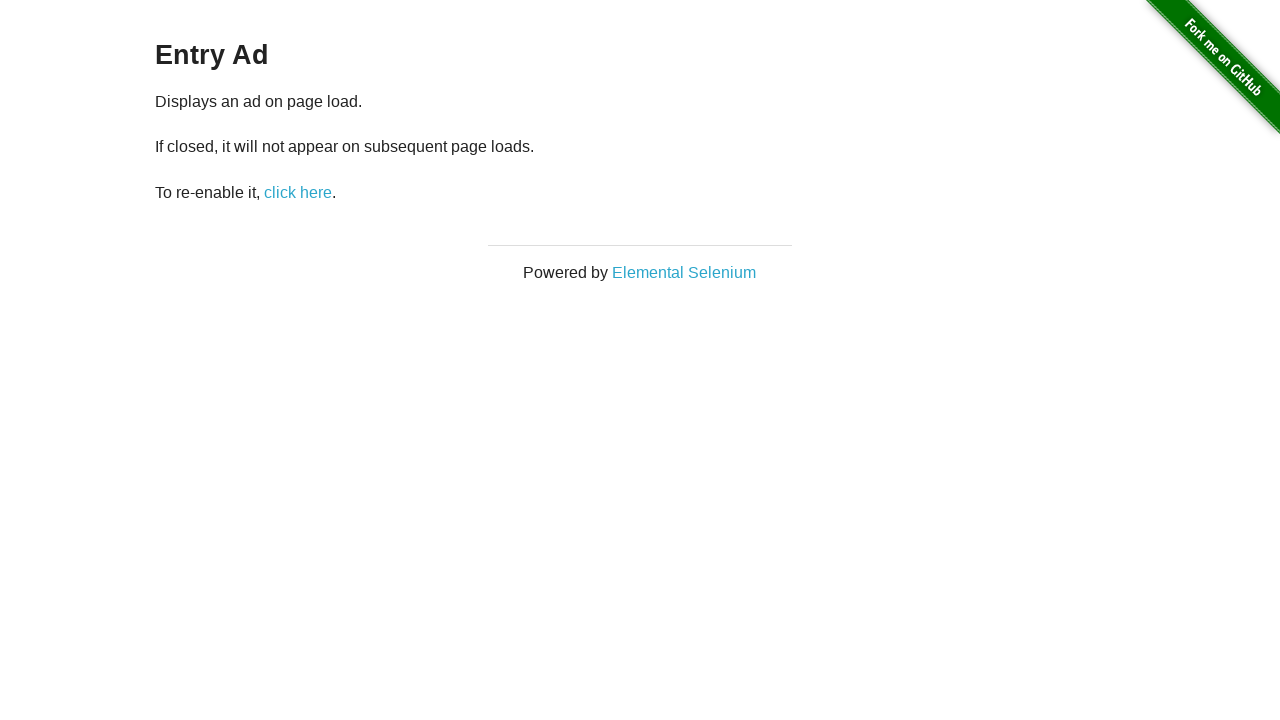

Entry advertisement modal was successfully dismissed and hidden
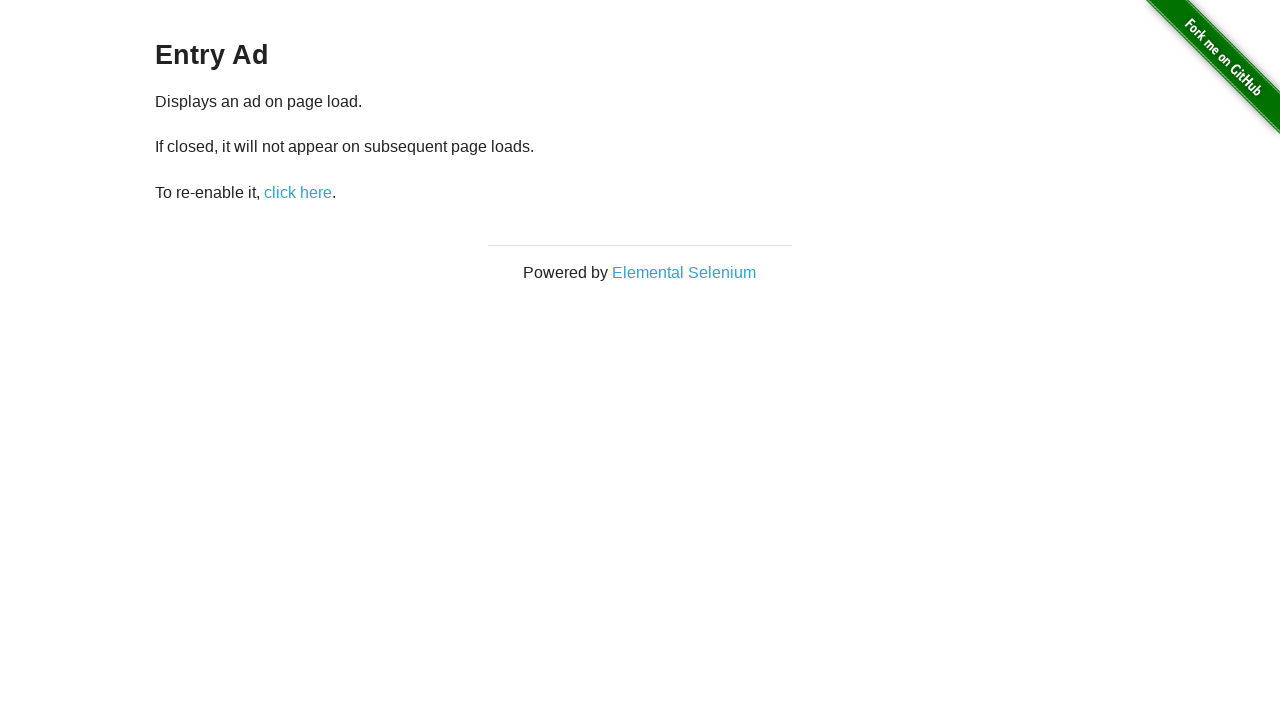

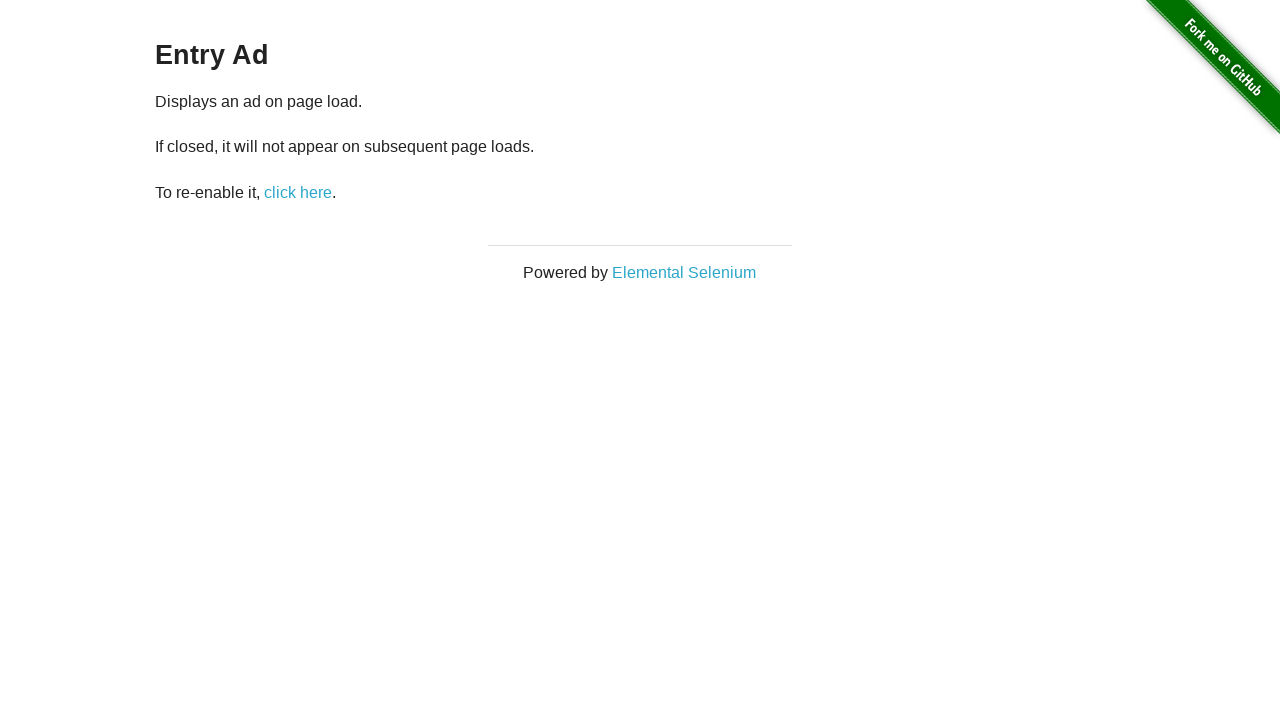